Clicks on the Loading Images link and verifies navigation to the loading images page

Starting URL: https://bonigarcia.dev/selenium-webdriver-java/

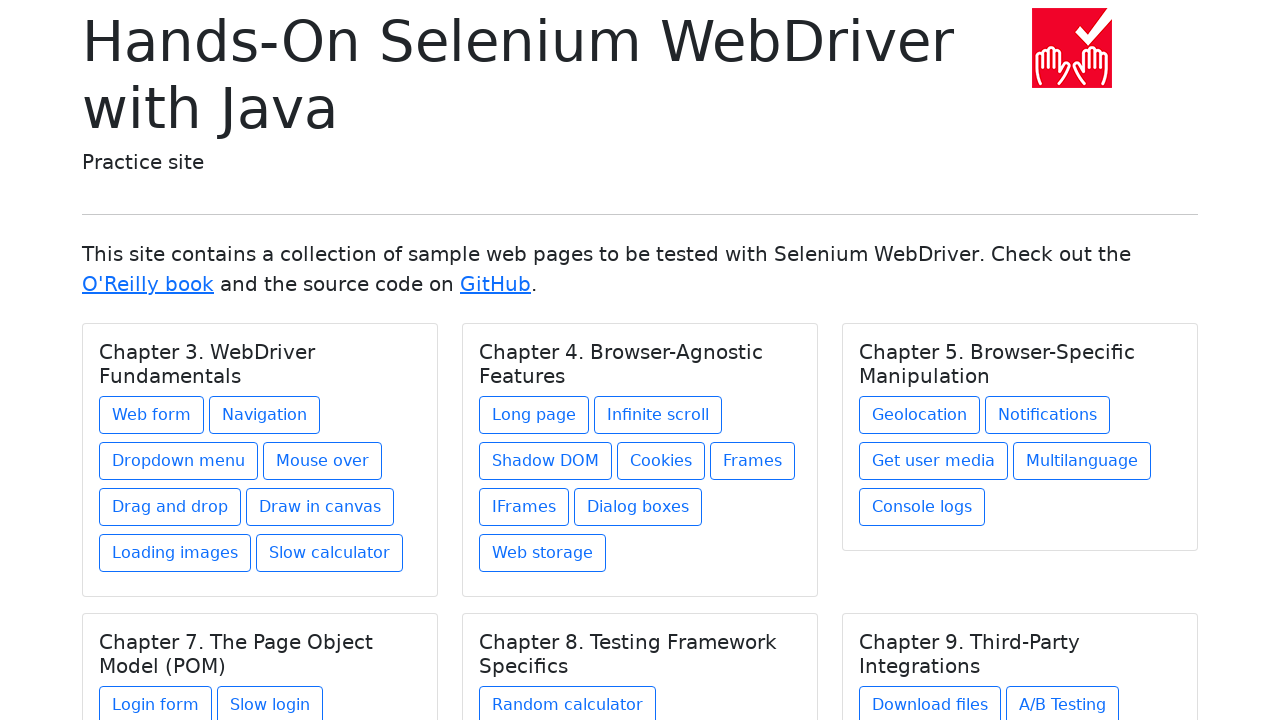

Clicked on the Loading Images link under Chapter 3 at (175, 553) on xpath=//h5[text() = 'Chapter 3. WebDriver Fundamentals']/../a[contains(@href, 'l
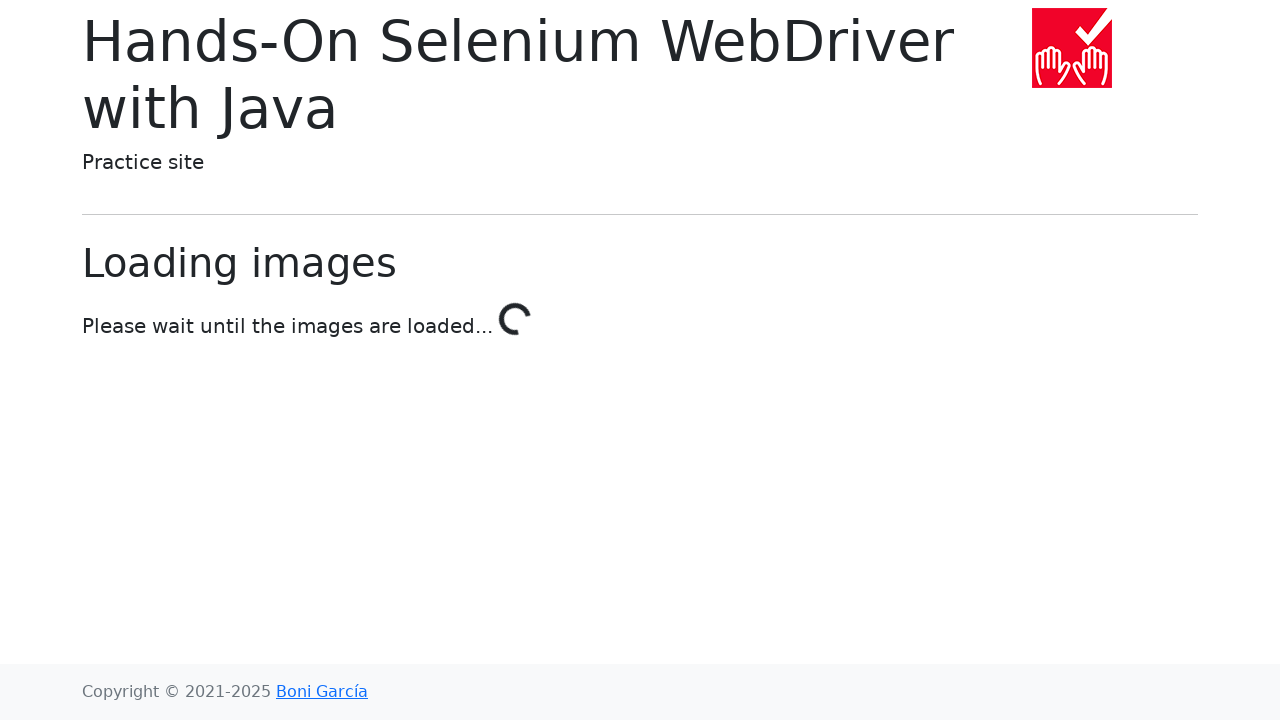

Loading Images page header loaded
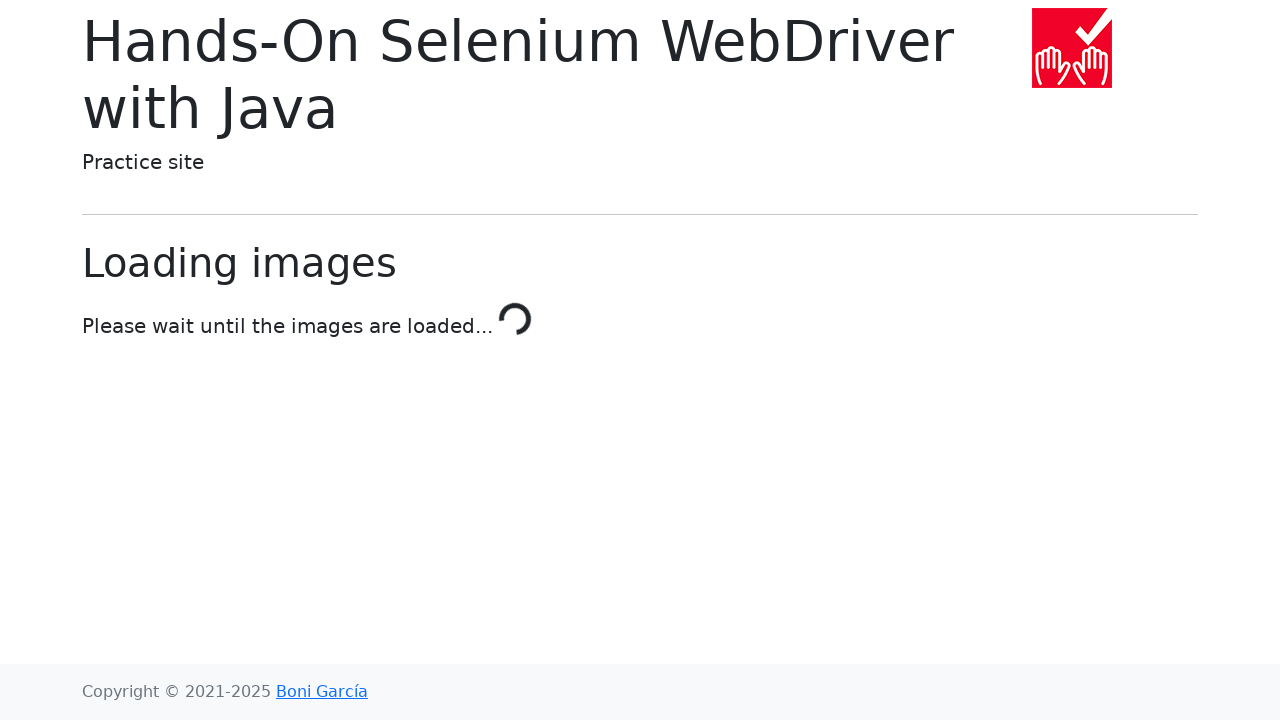

Verified navigation to loading-images.html URL
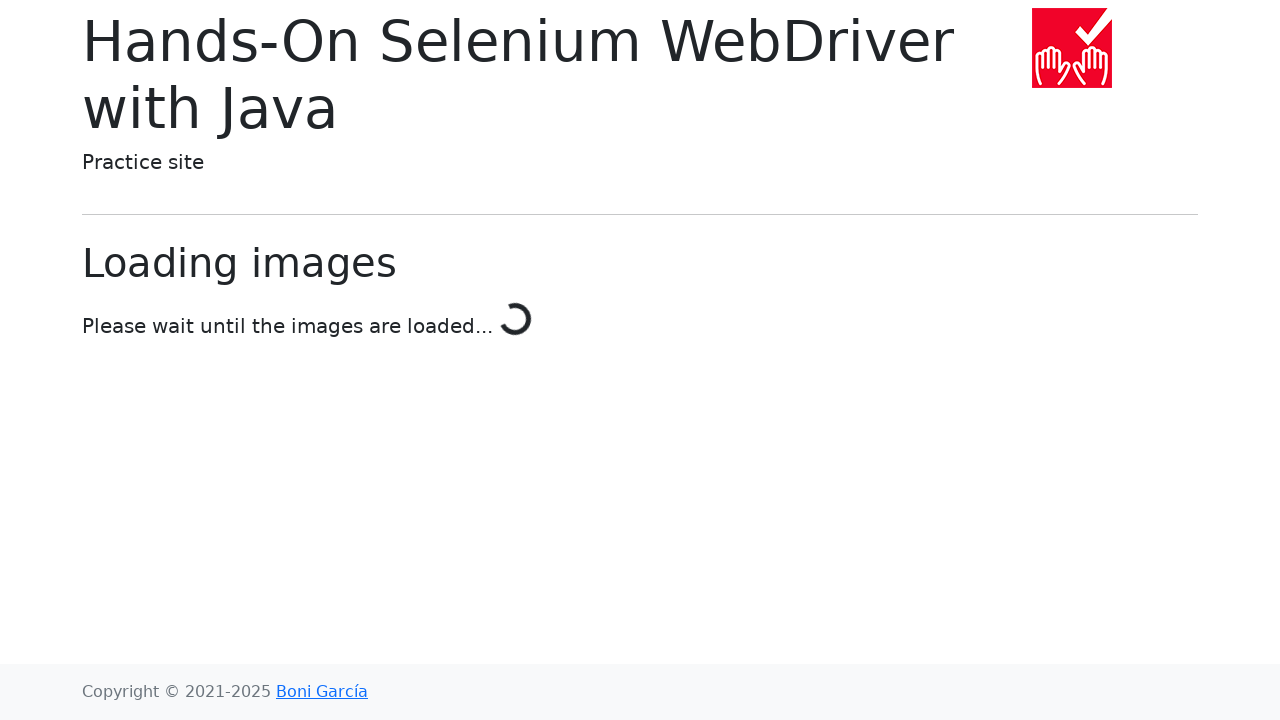

Verified page heading displays 'Loading images'
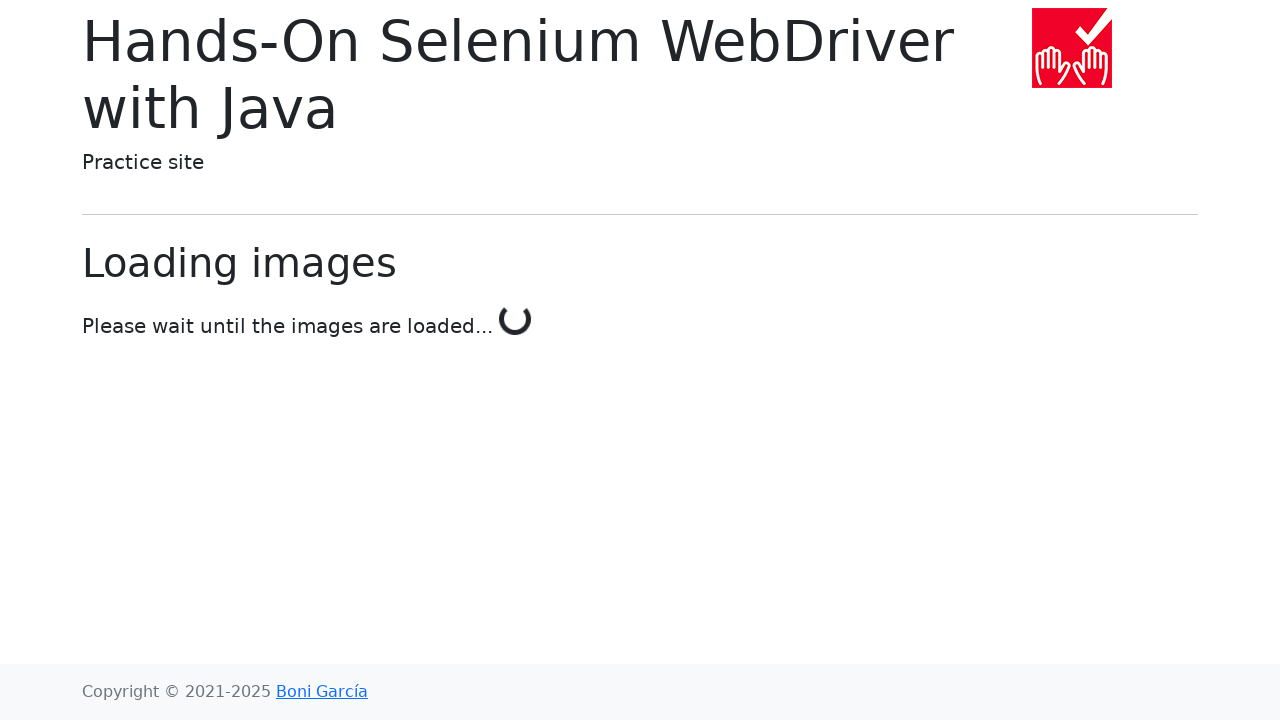

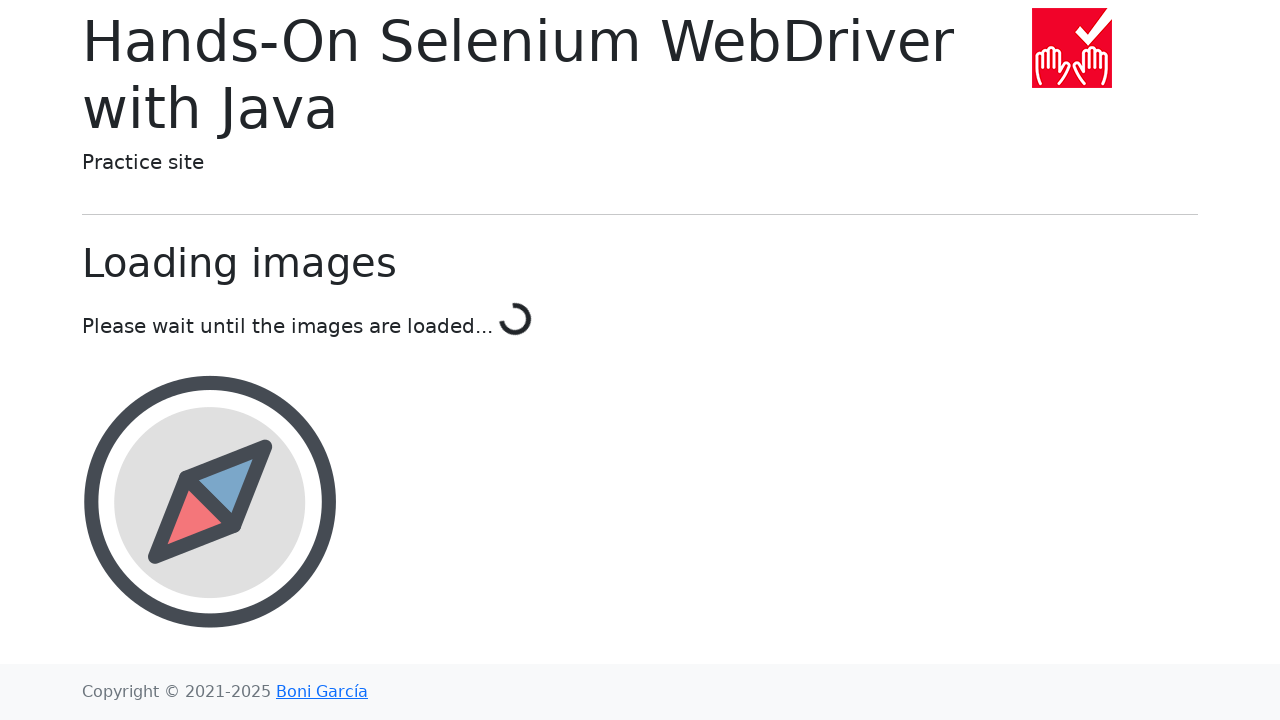